Navigates to Rediff Money page and performs scrolling operations

Starting URL: https://money.rediff.com/gainers/bse/daily/groupa?src=gain_lose

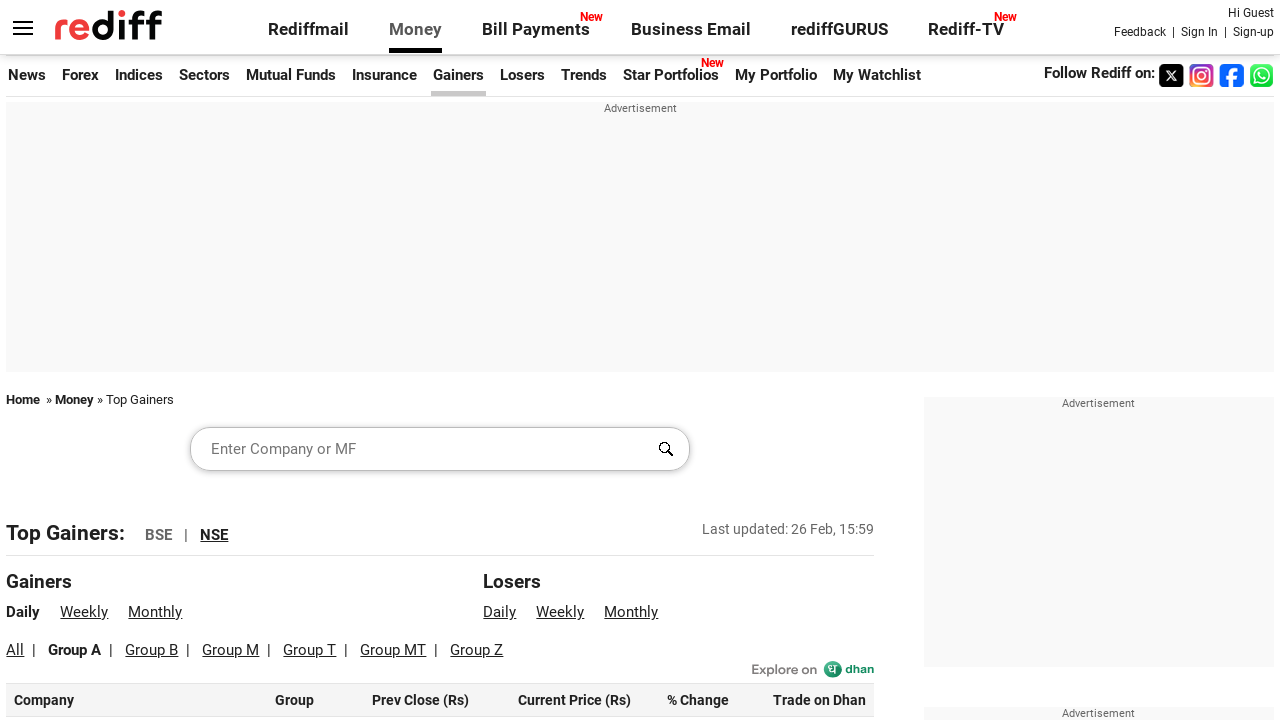

Navigated to Rediff Money gainers page for BSE daily group A
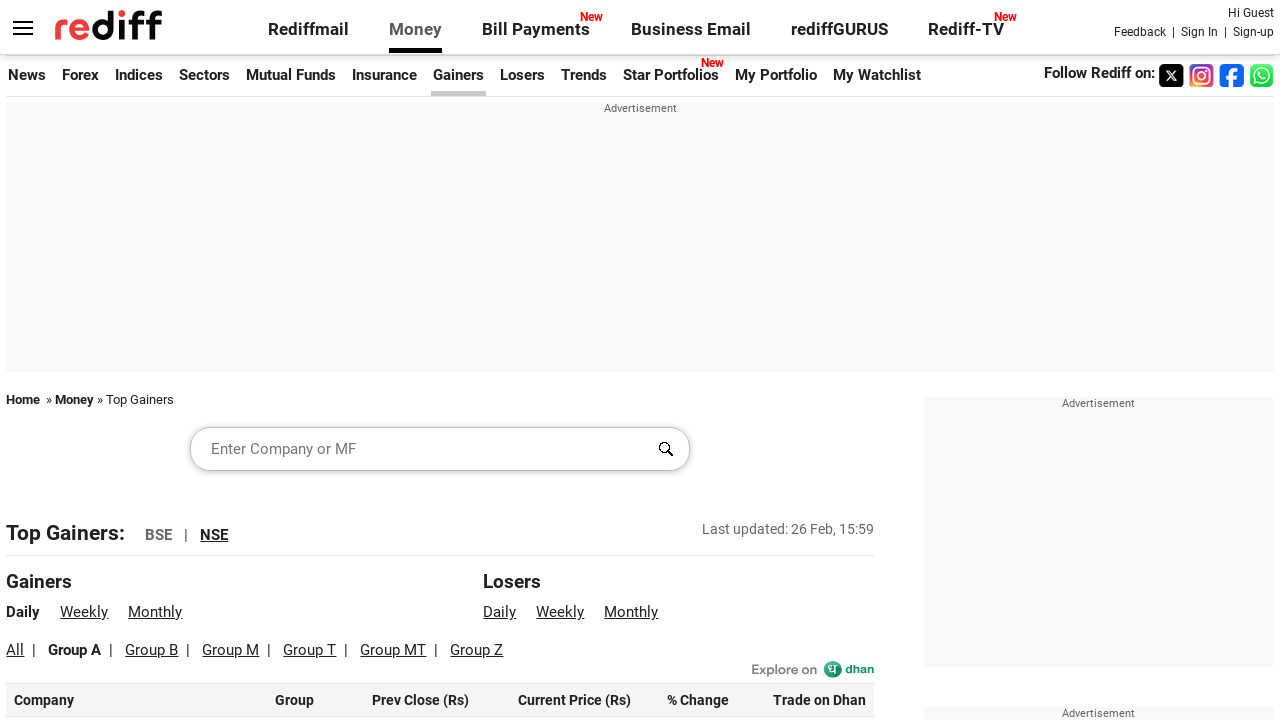

Scrolled down 2500 pixels
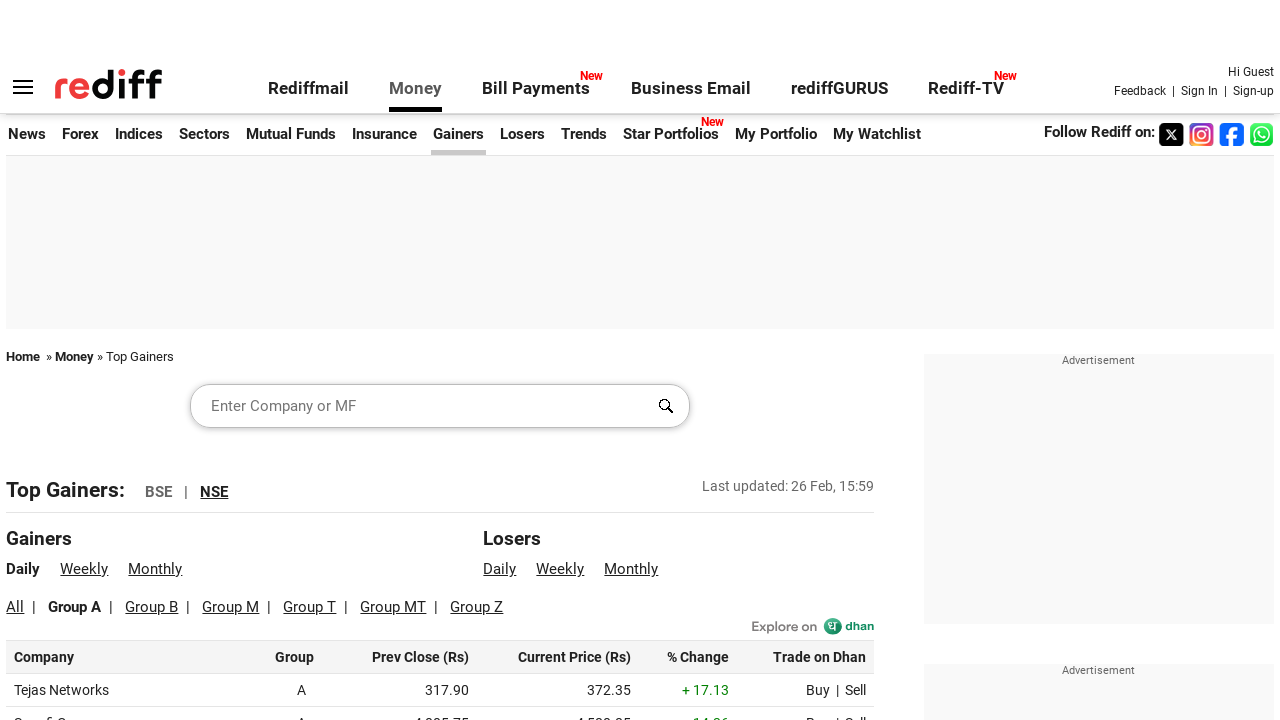

Waited 1000ms for scroll animation to complete
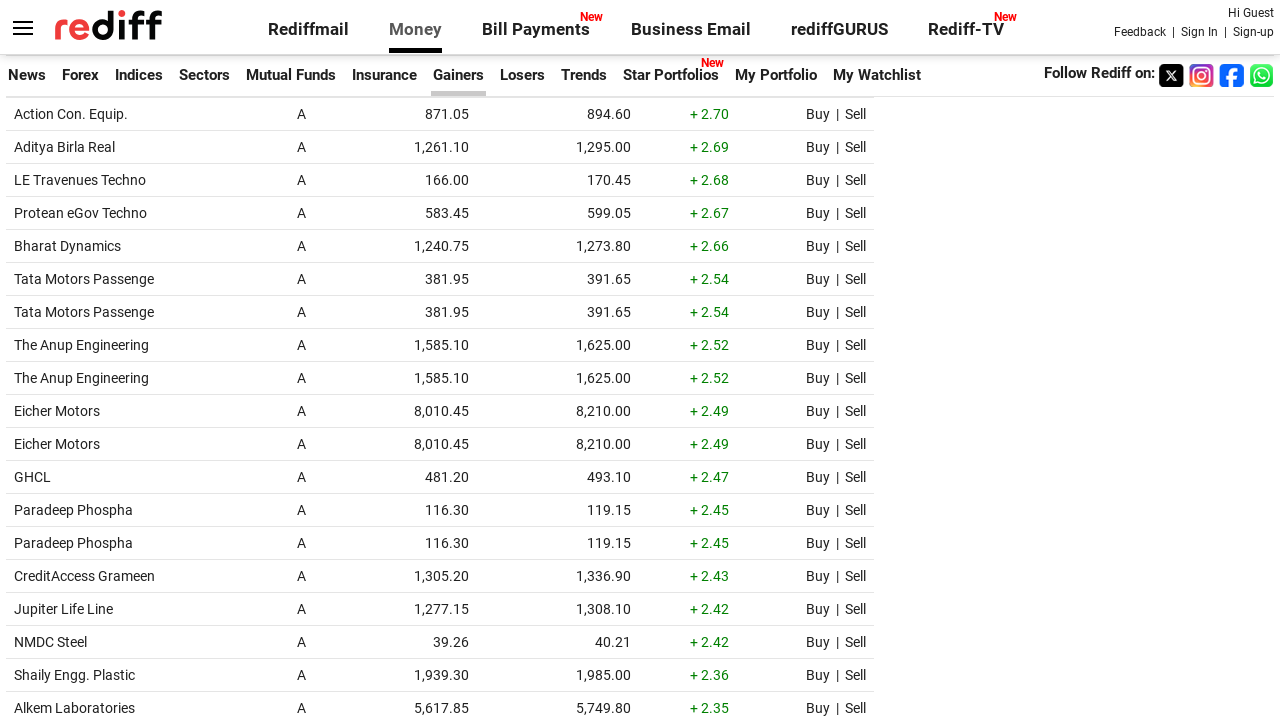

Scrolled up 500 pixels
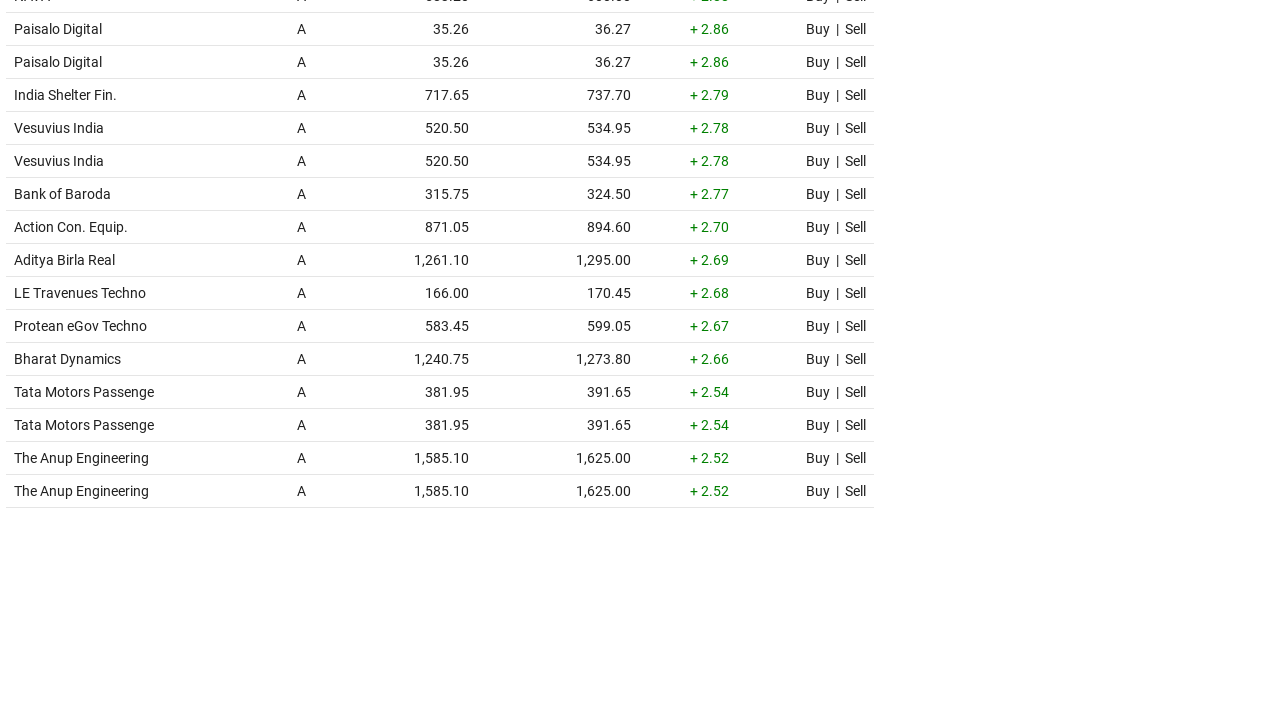

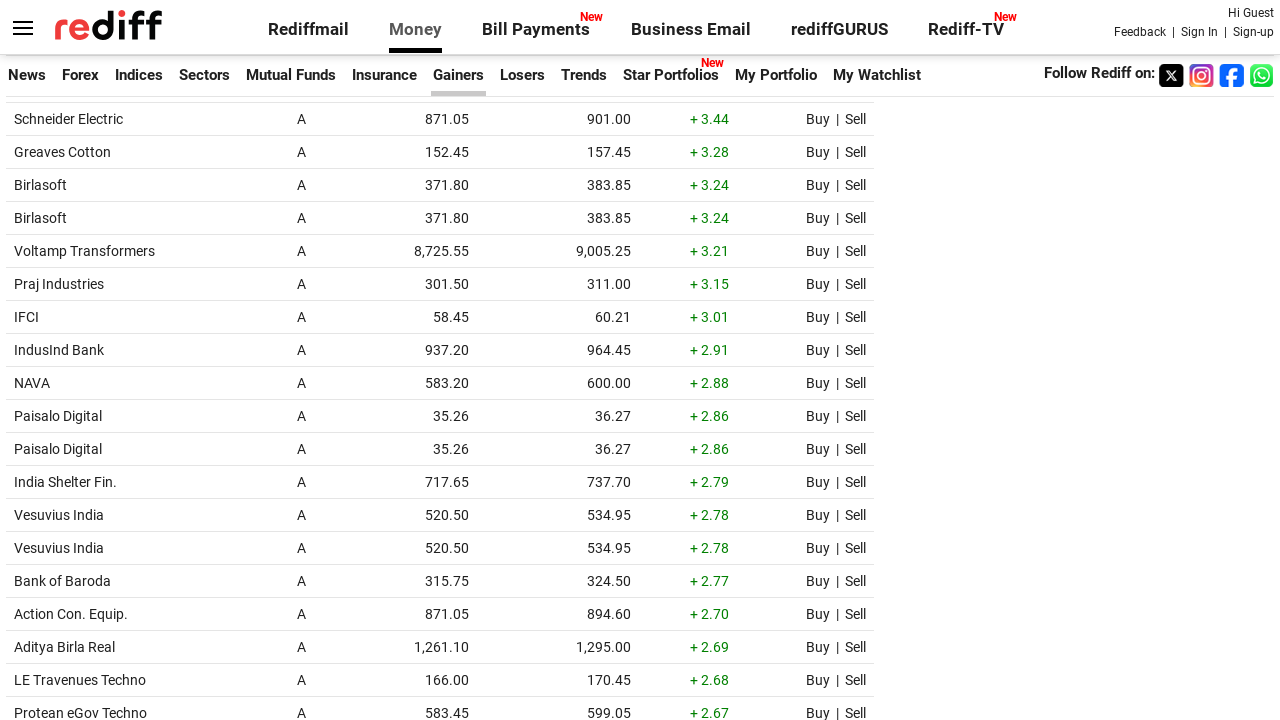